Tests keyboard input and button click functionality by filling a name field and clicking a button

Starting URL: https://formy-project.herokuapp.com/keypress

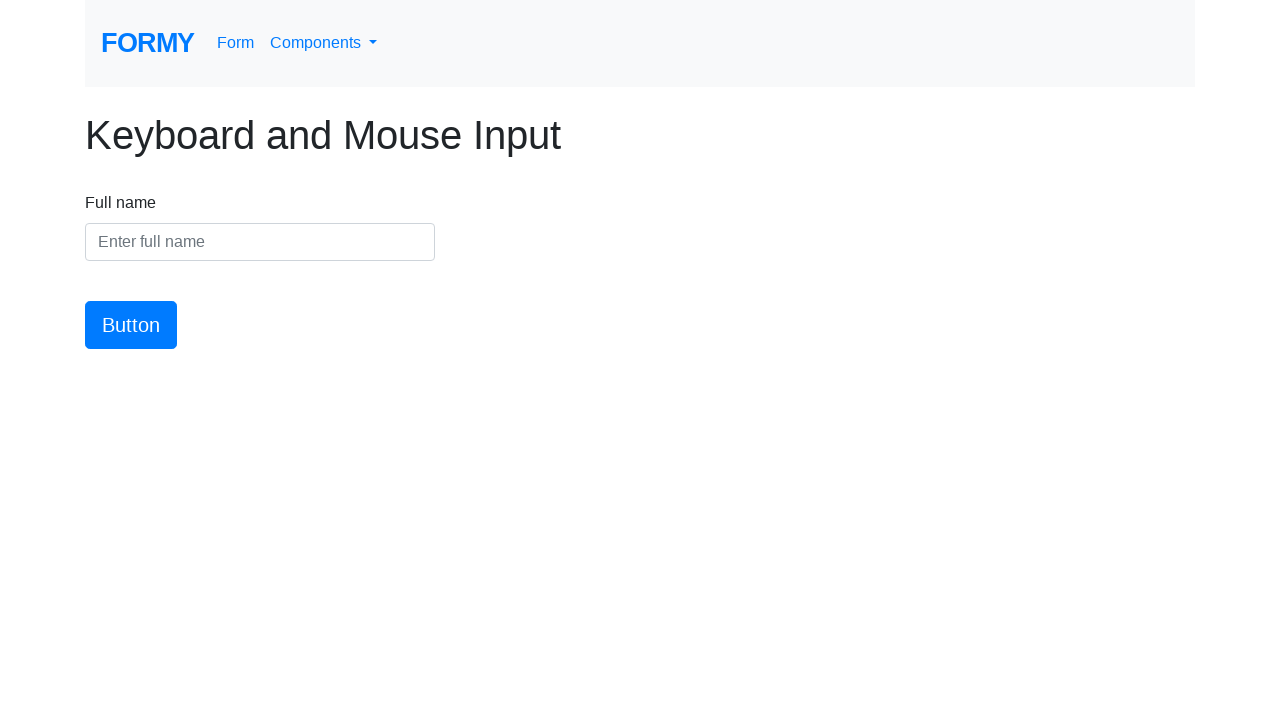

Clicked the name input field at (260, 242) on #name
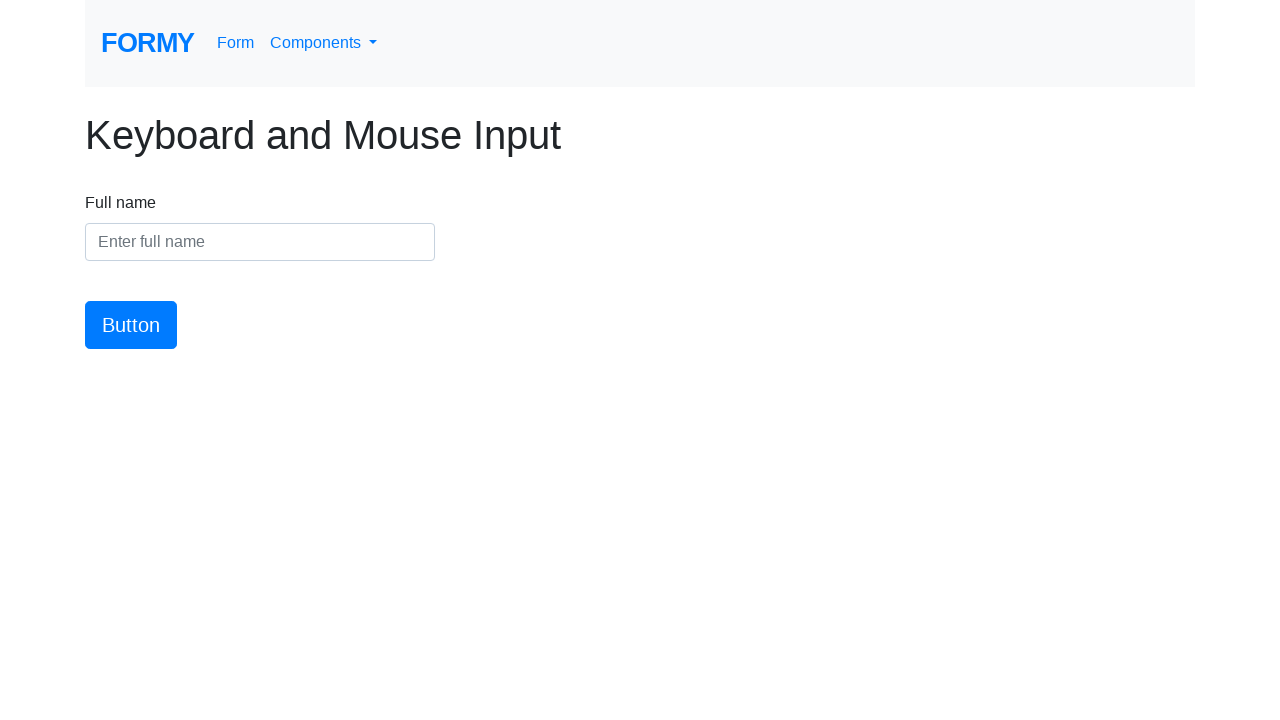

Filled name field with 'Travis Mong' on #name
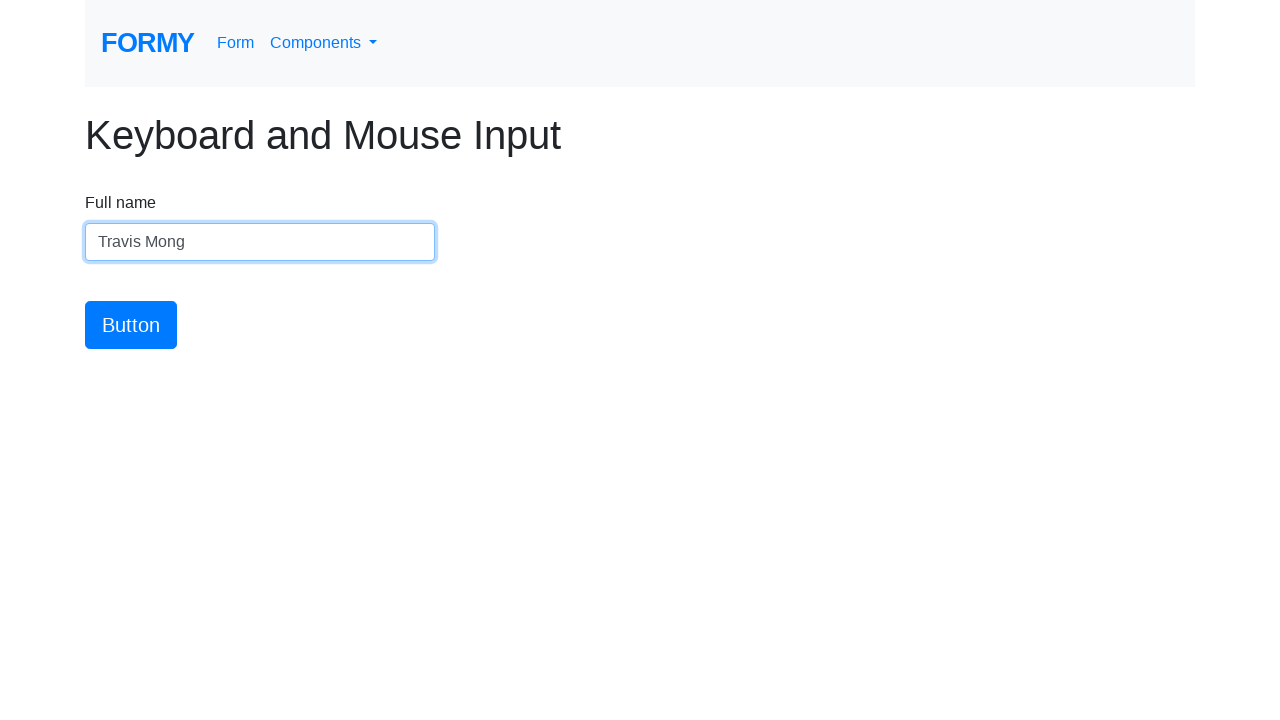

Clicked the button at (131, 325) on xpath=//*[contains(@id, 'button')]
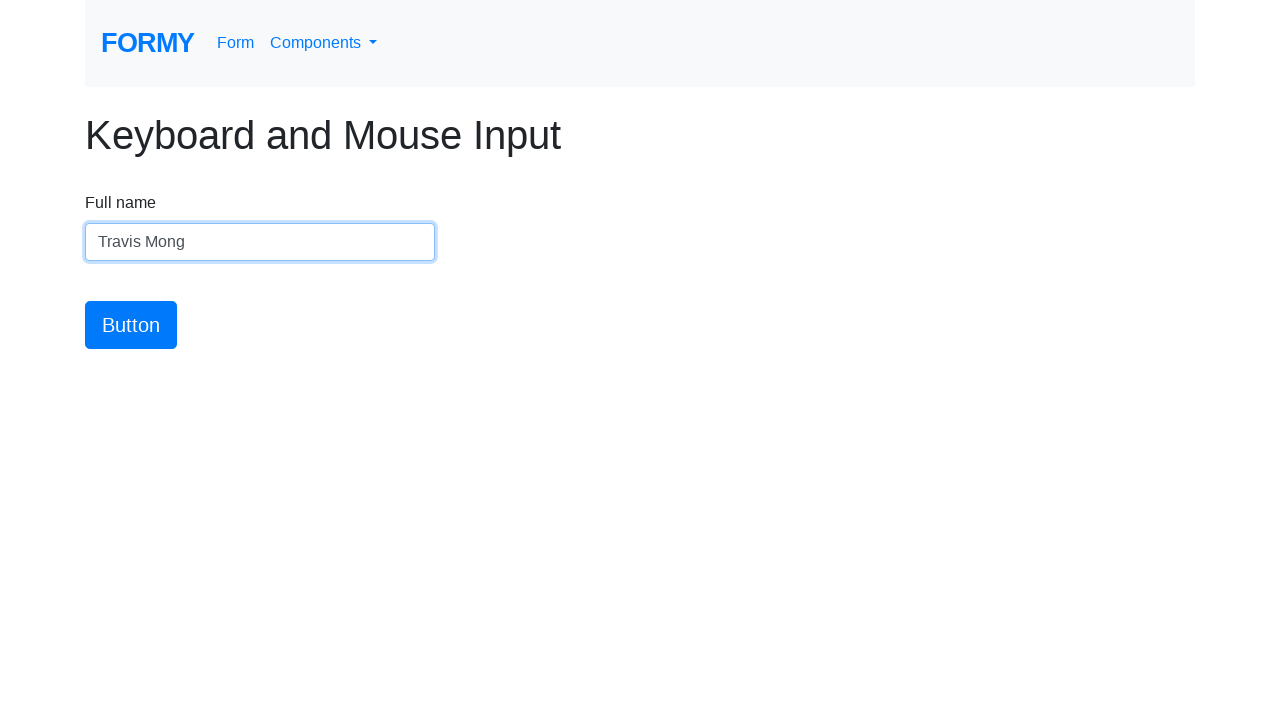

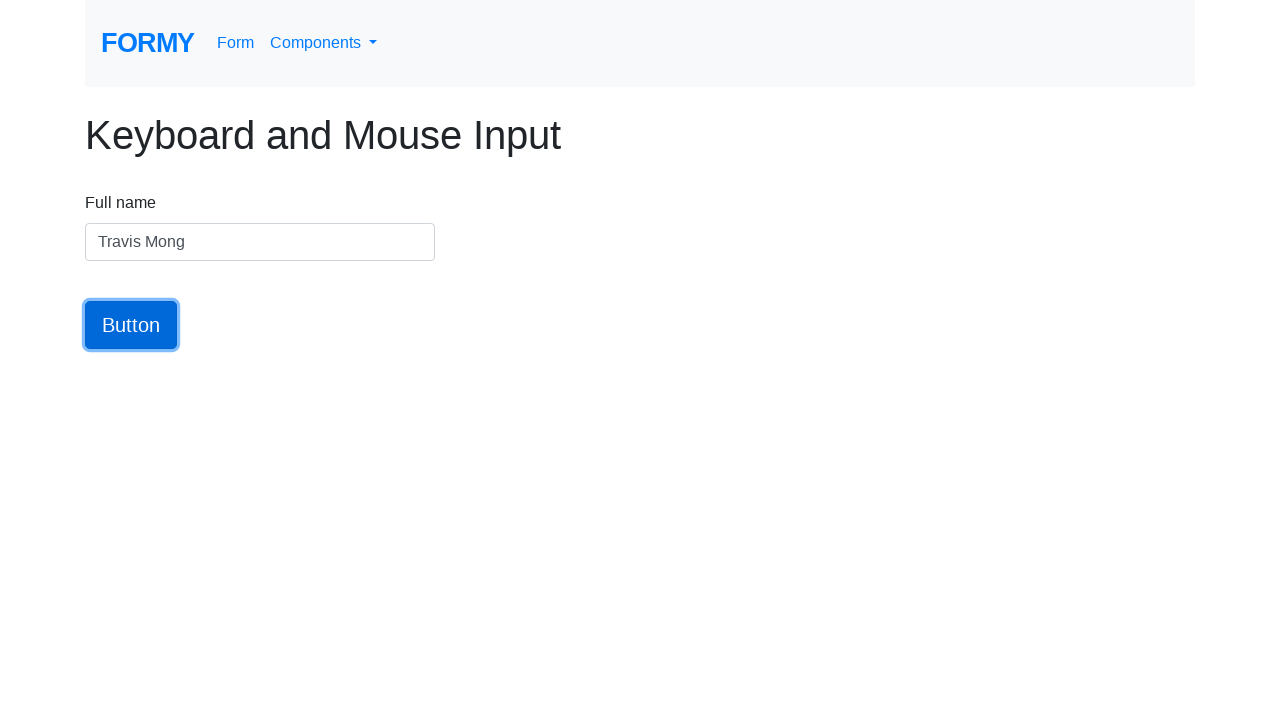